Tests various UI elements on an automation practice page including form inputs, checkboxes, web tables, and frames

Starting URL: https://rahulshettyacademy.com/AutomationPractice/

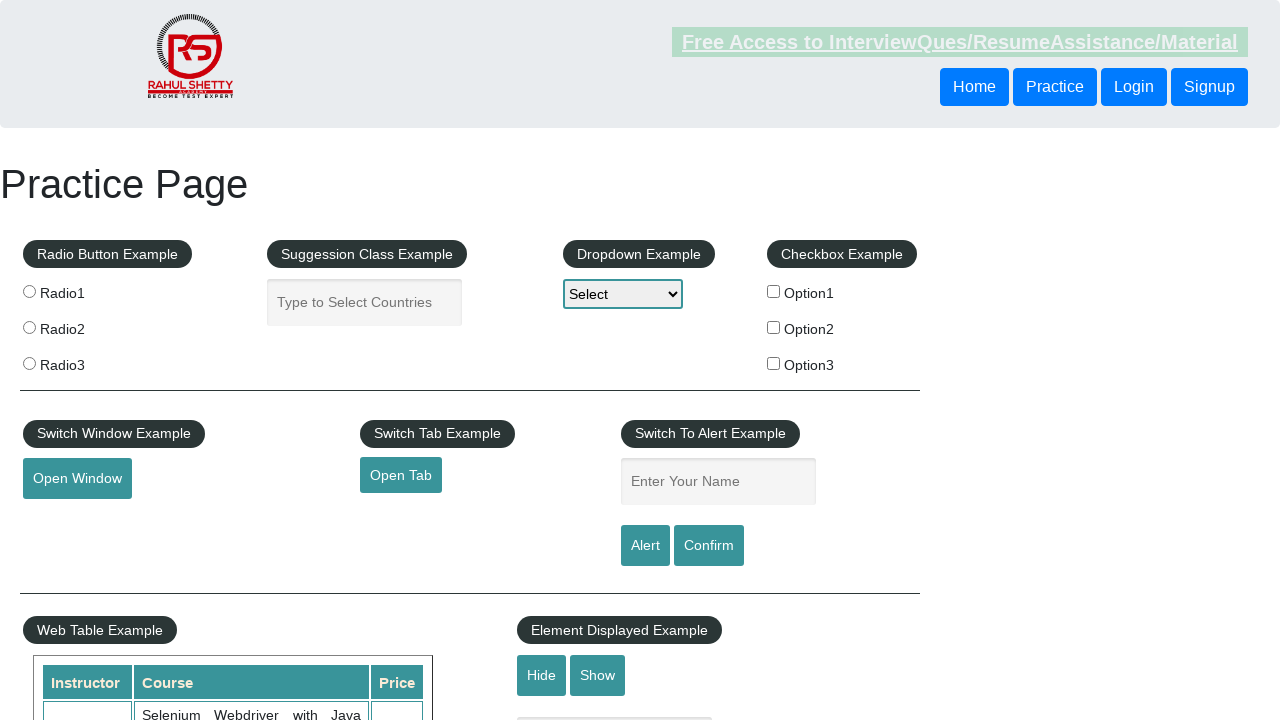

Filled suggestion input field with 'VGB' on input.inputs.ui-autocomplete-input
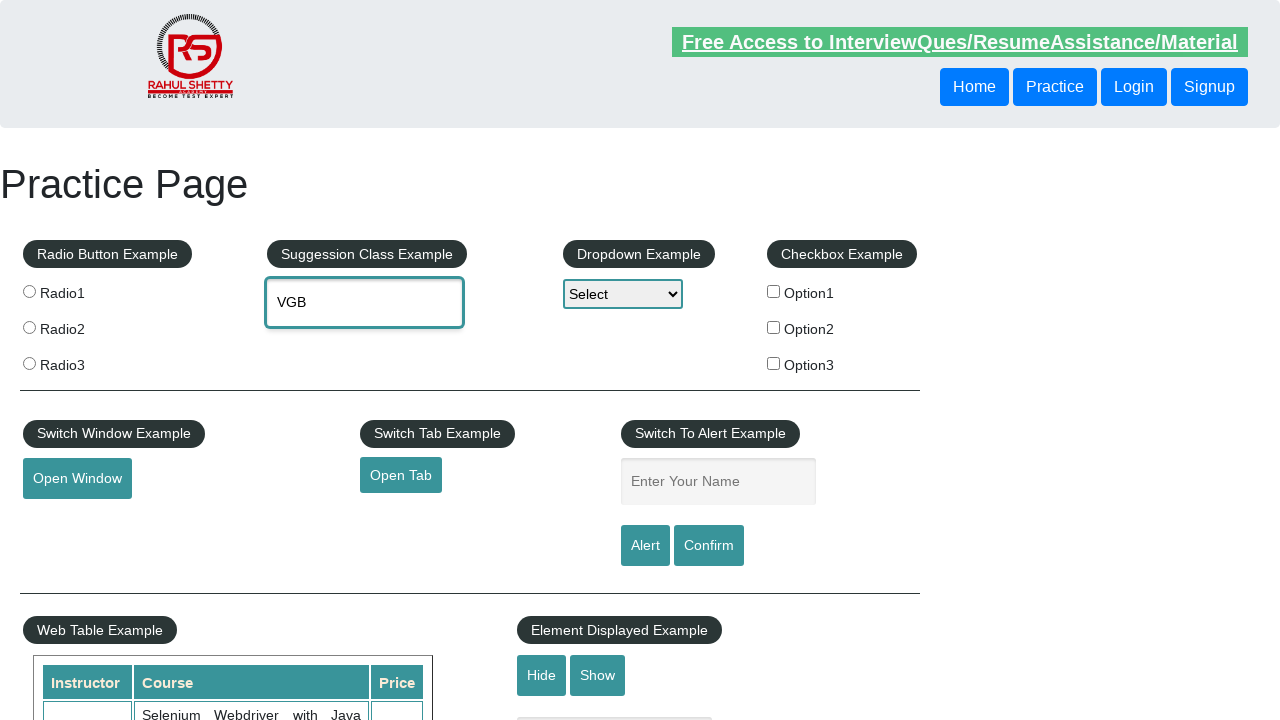

Waited 3 seconds for suggestions to appear
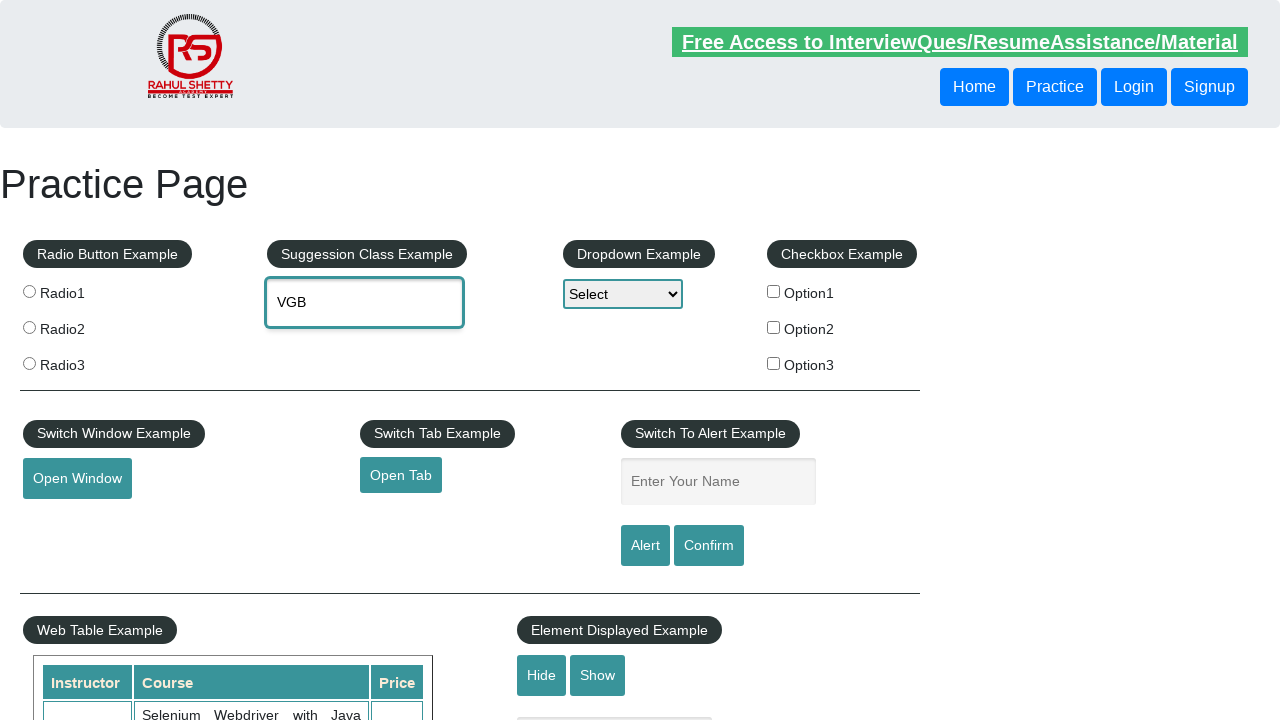

Cleared suggestion input field on input.inputs.ui-autocomplete-input
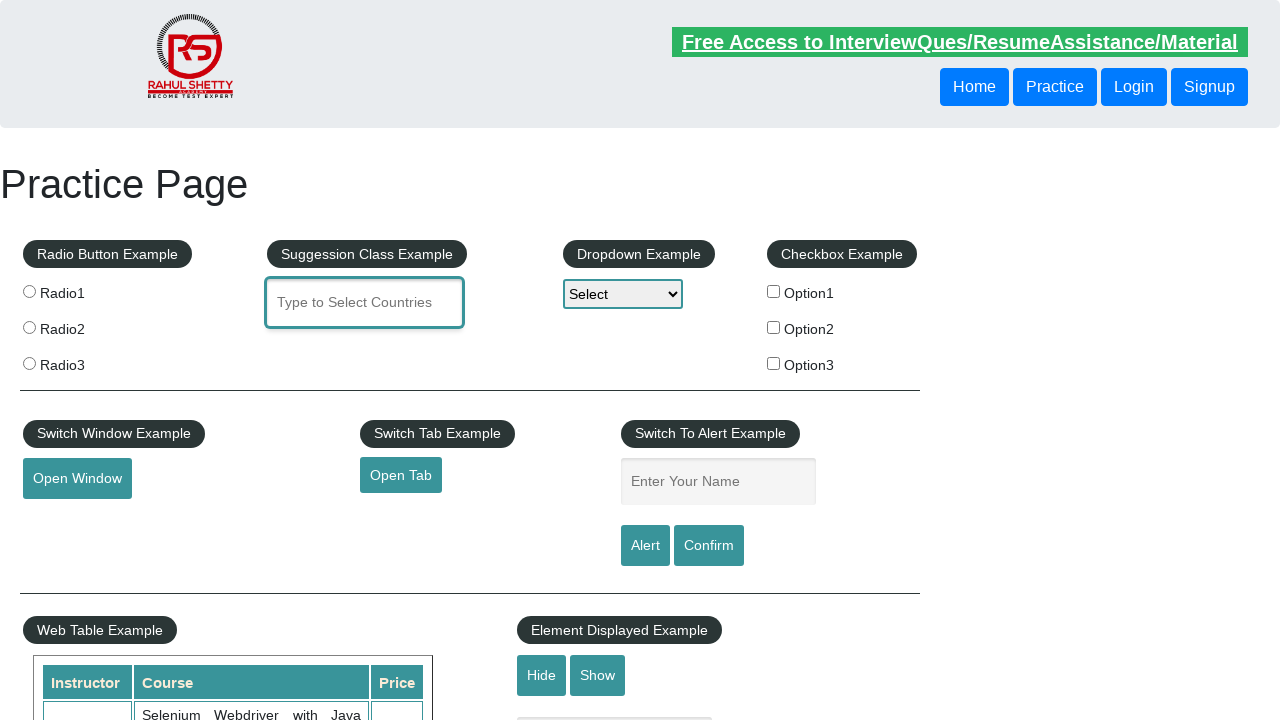

Filled suggestion input field with 'ABC' using parent-child selector on div.cen-left-align input.inputs.ui-autocomplete-input
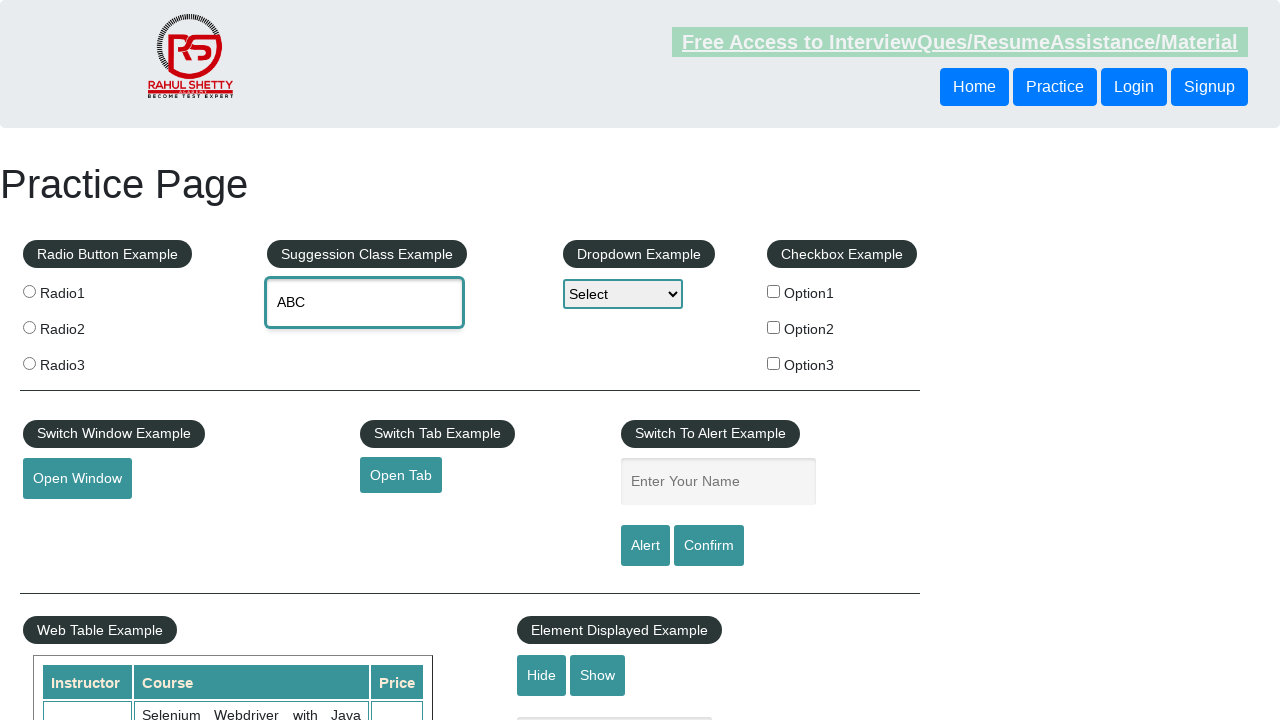

Waited 3 seconds for suggestions to appear
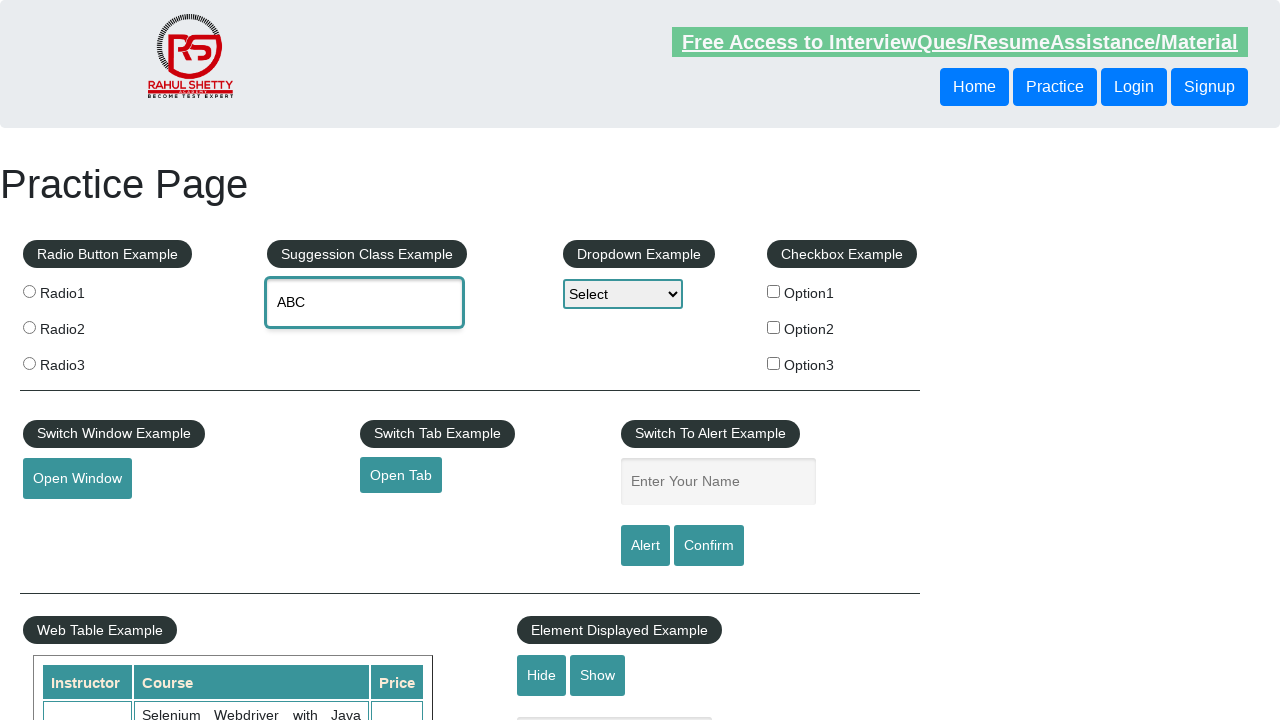

Cleared suggestion input field on input.inputs.ui-autocomplete-input
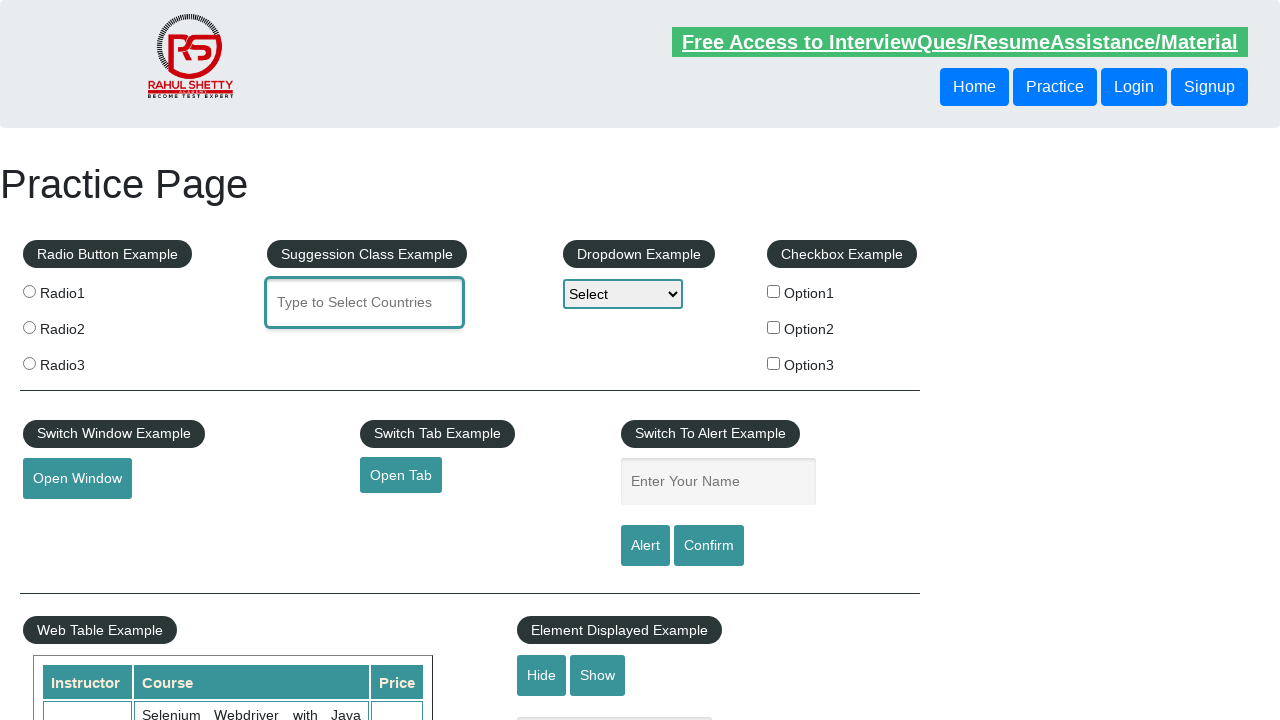

Filled suggestion input field with 'VGB' using text-based selector on input.inputs.ui-autocomplete-input
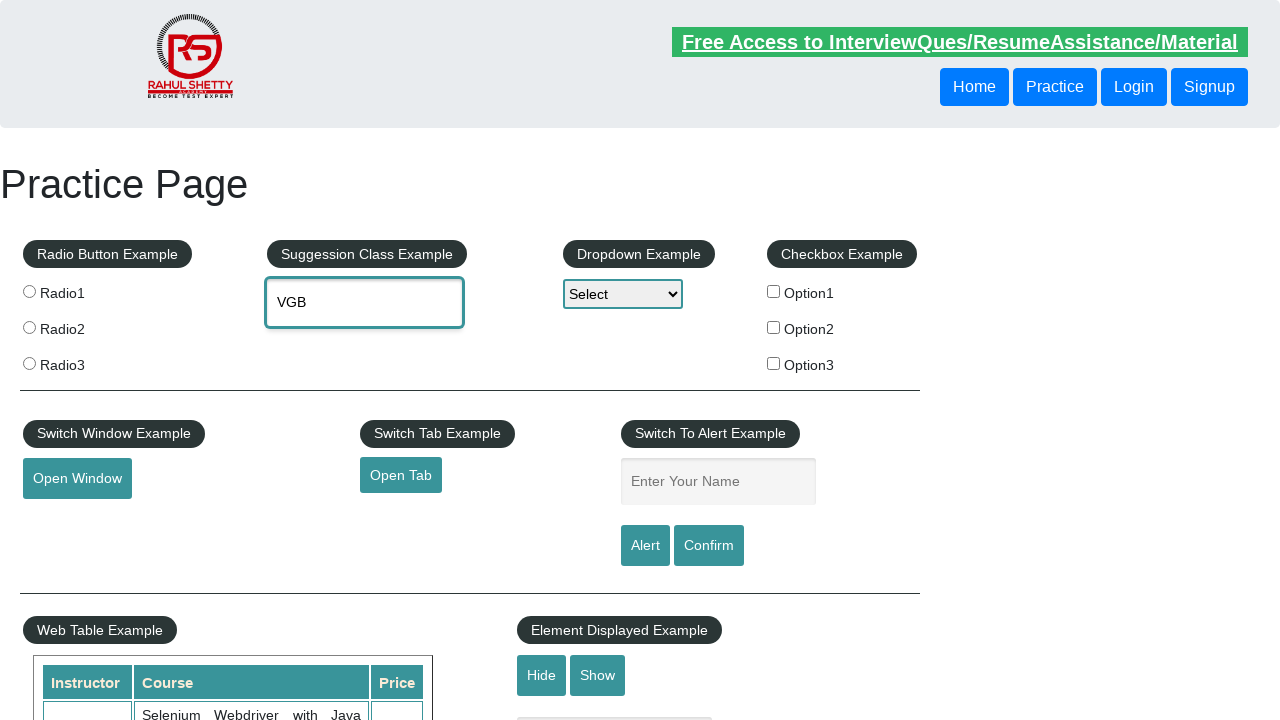

Waited 3 seconds for suggestions to appear
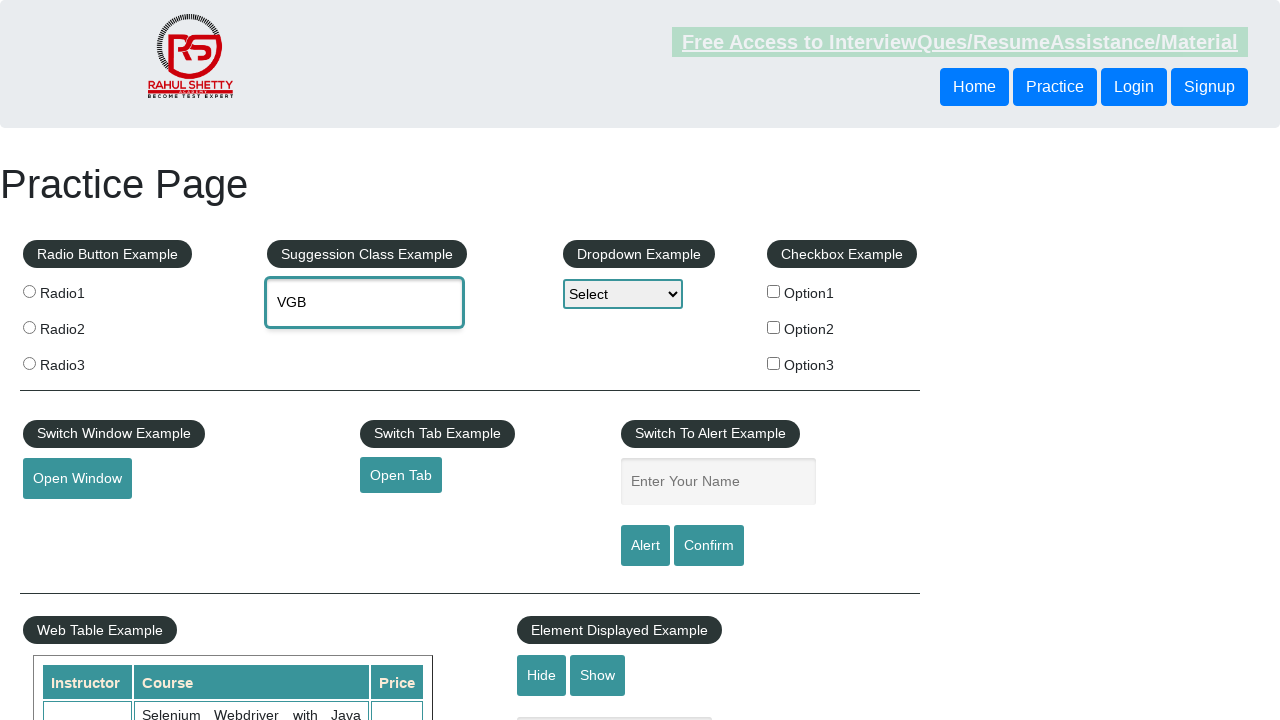

Cleared suggestion input field on input.inputs.ui-autocomplete-input
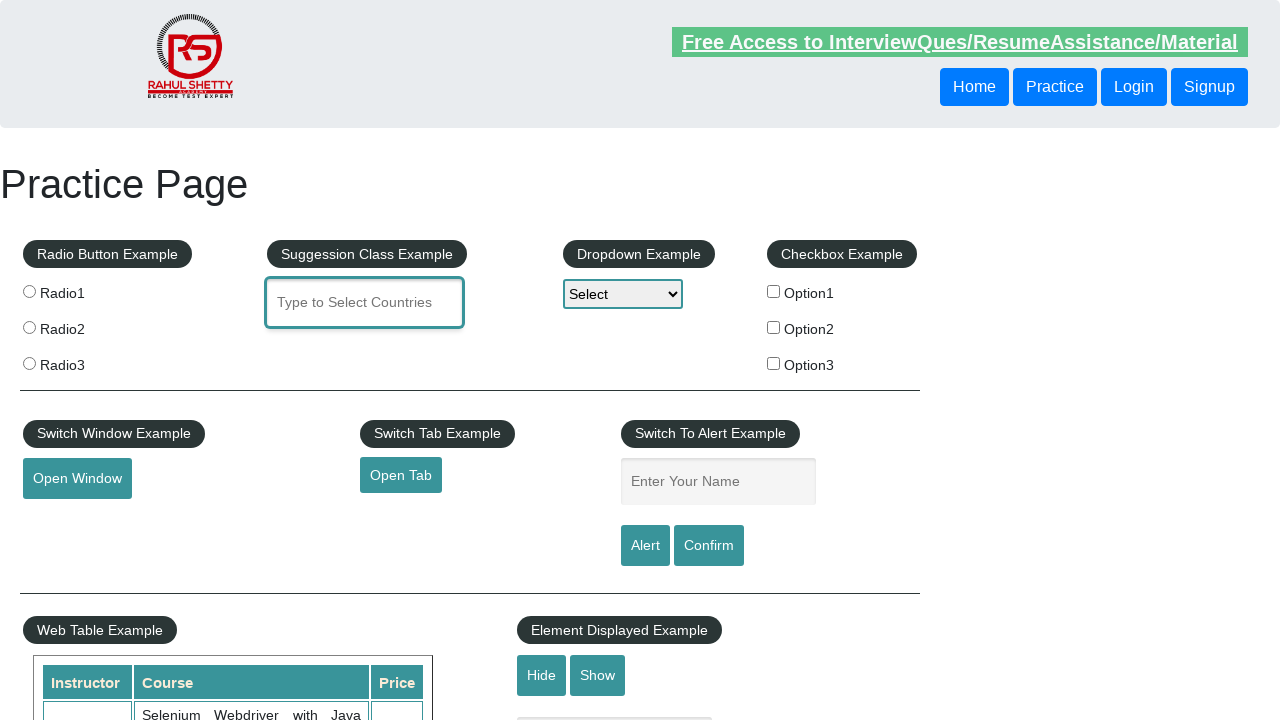

Clicked checkbox option 1 at (774, 291) on #checkBoxOption1
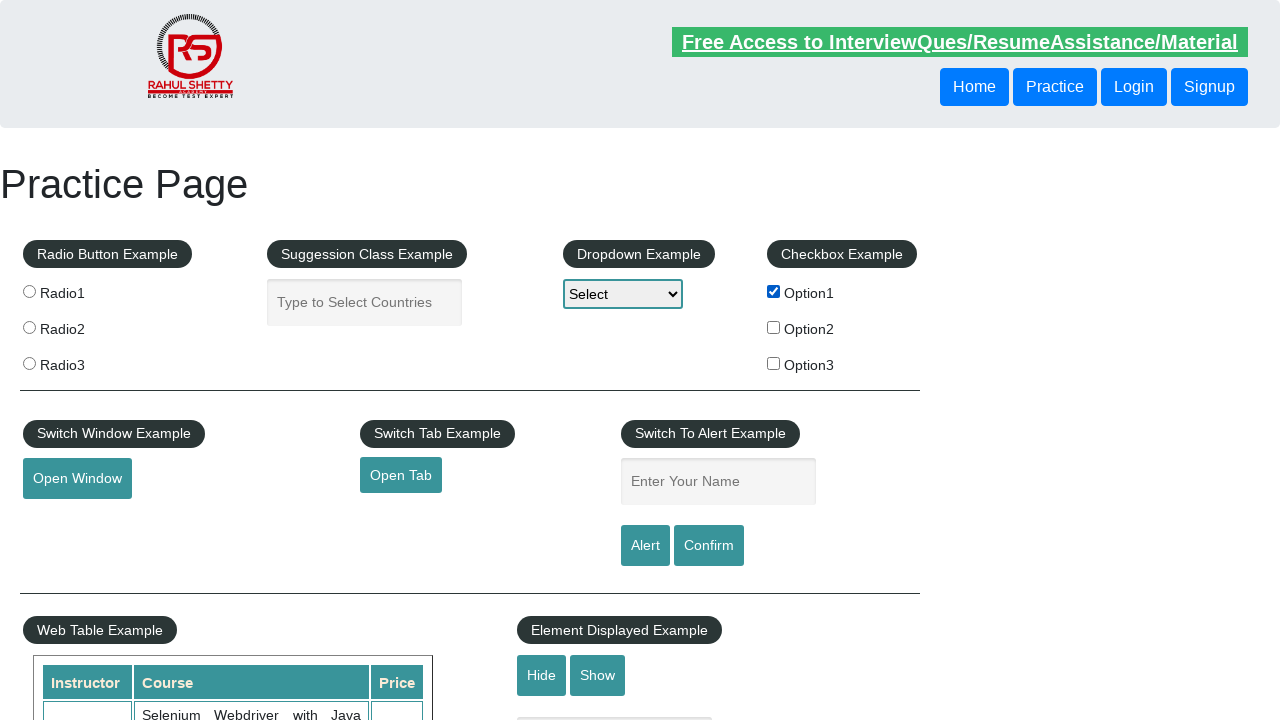

Located courses table element
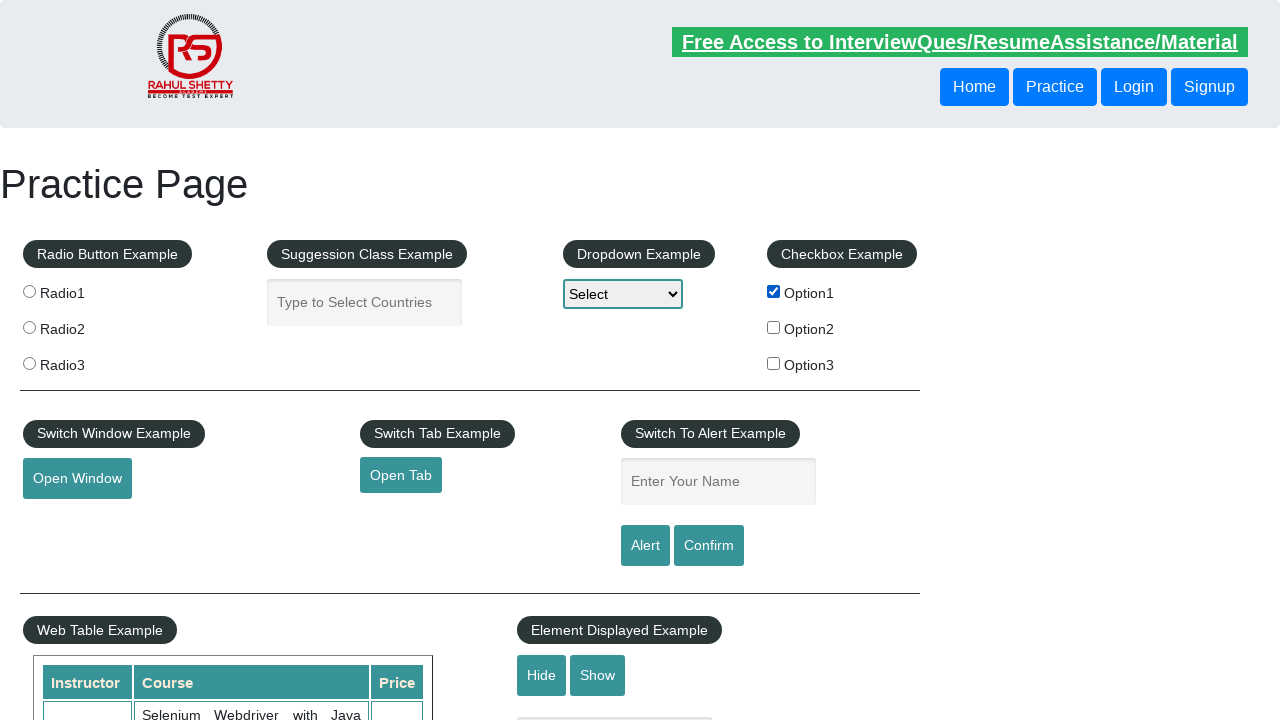

Retrieved all table rows, found 11 rows
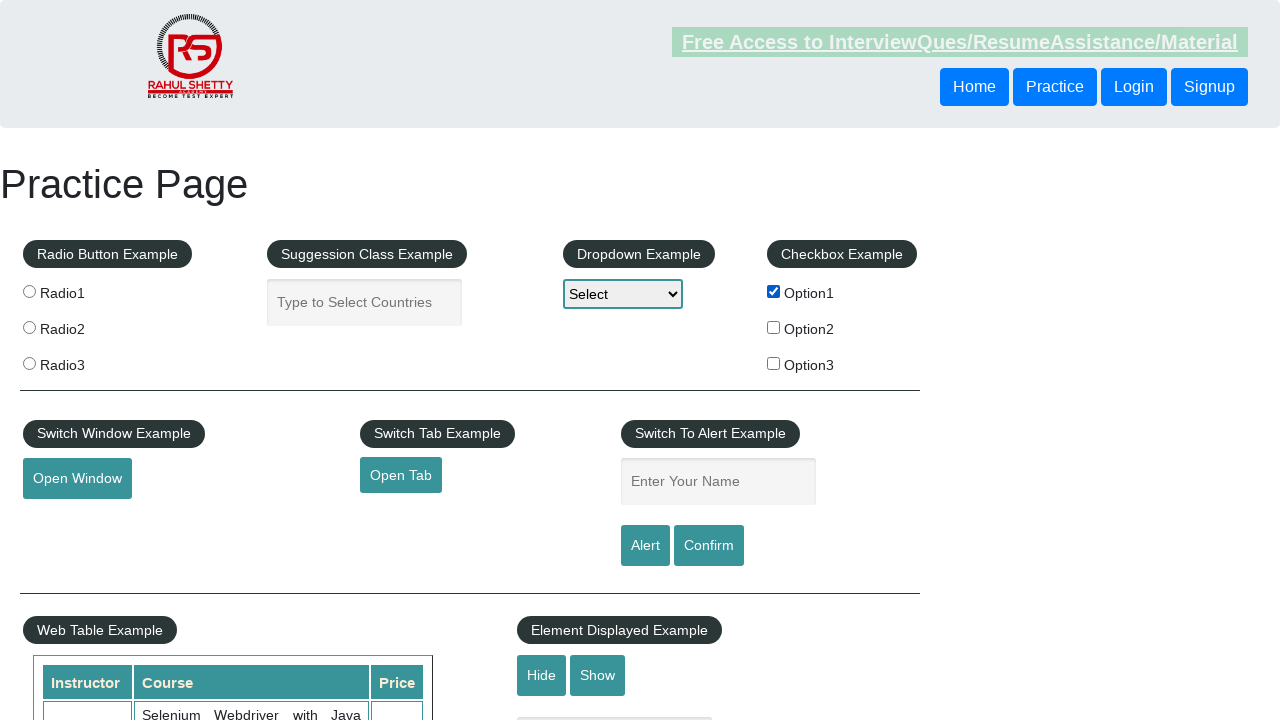

Retrieved all table cells, found 30 cells
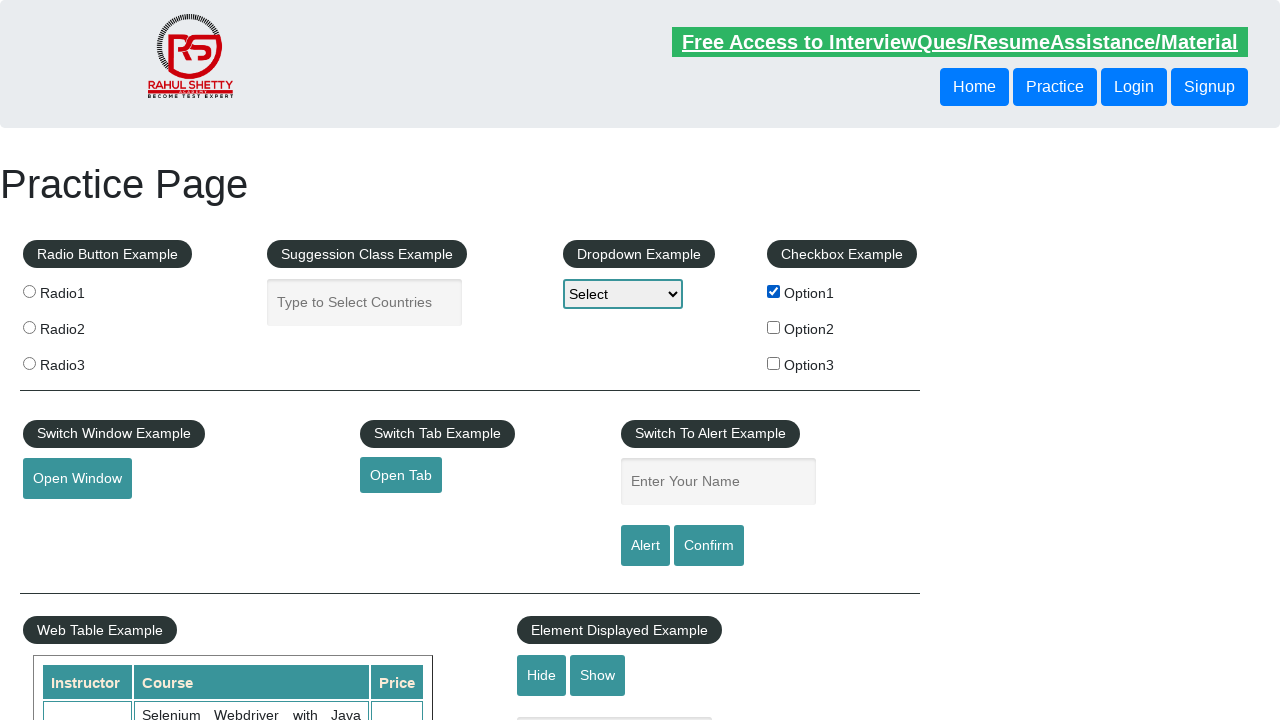

Found specific cell containing 'WebServices / REST API Testing with SoapUI'
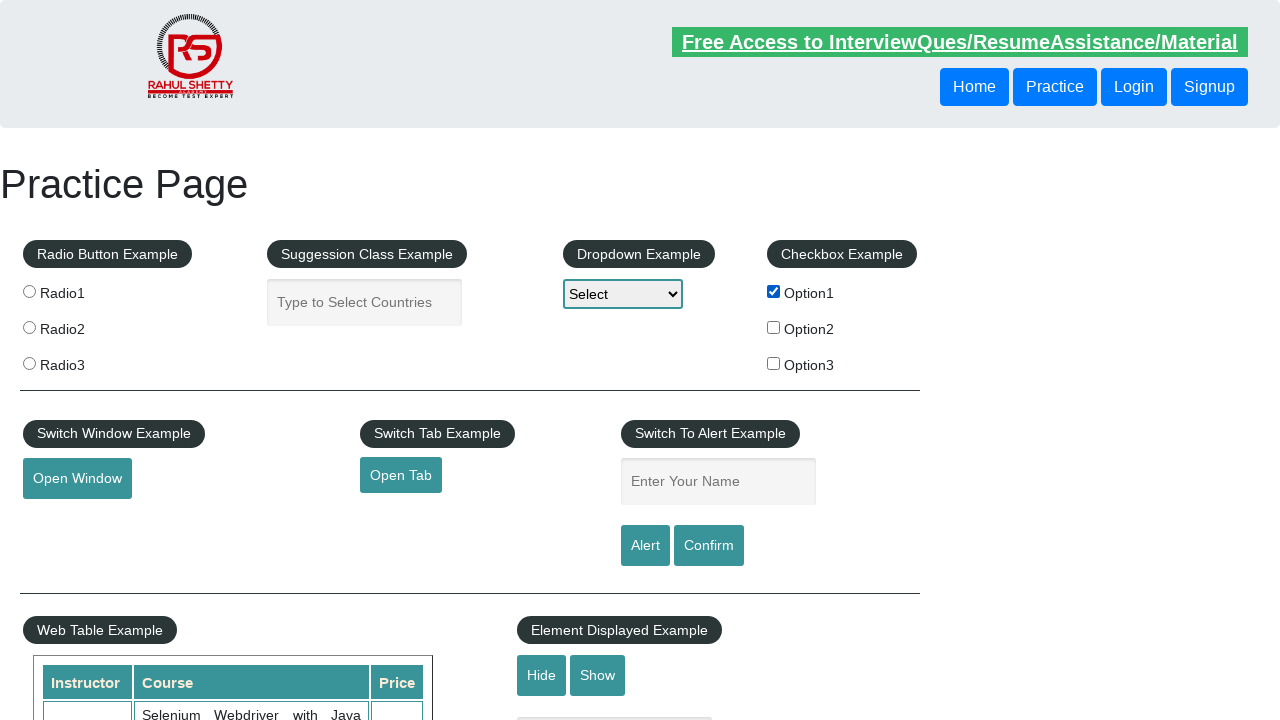

Counted iframe elements on page, found 2 frames
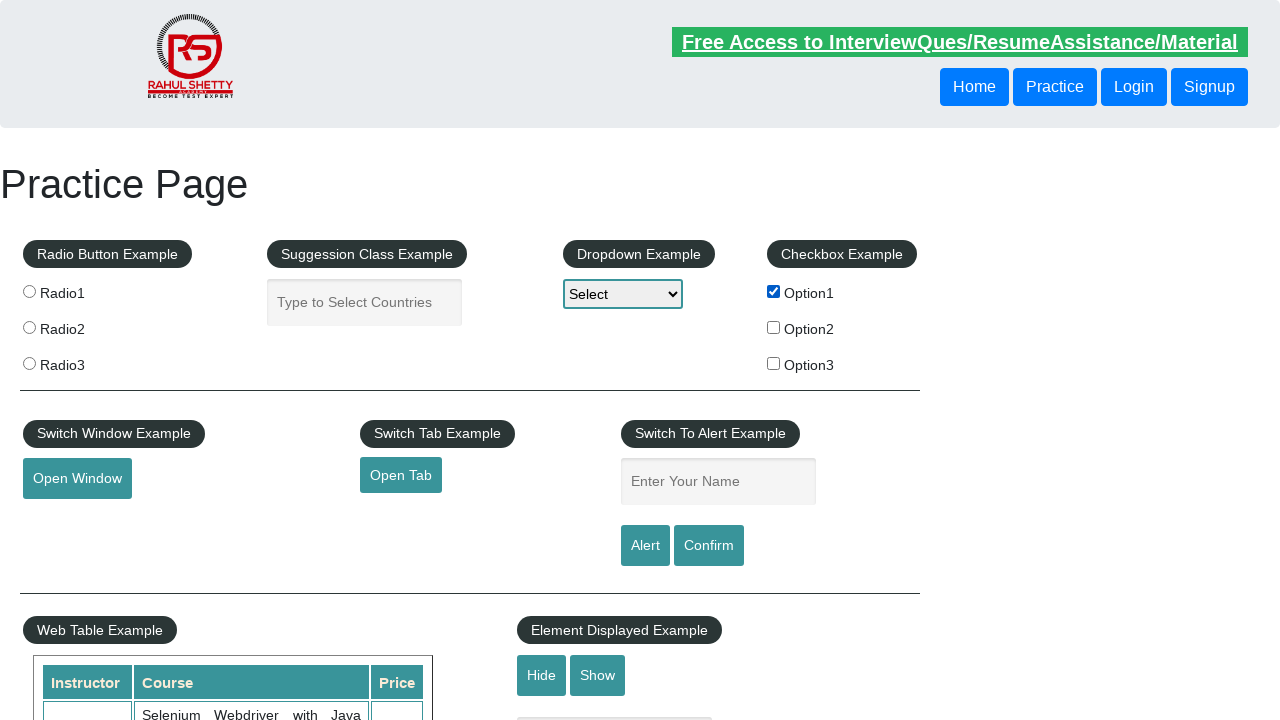

Located iframe with id 'courses-iframe'
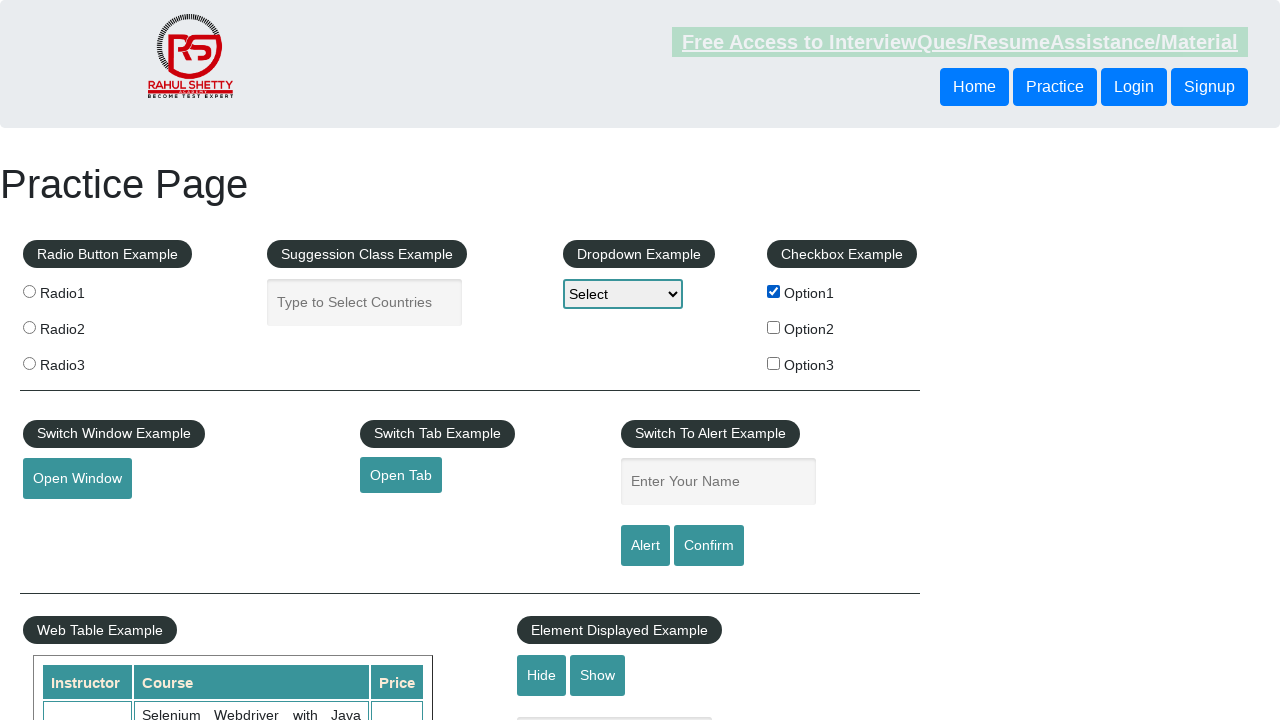

Retrieved text content from register button in iframe: 'Login'
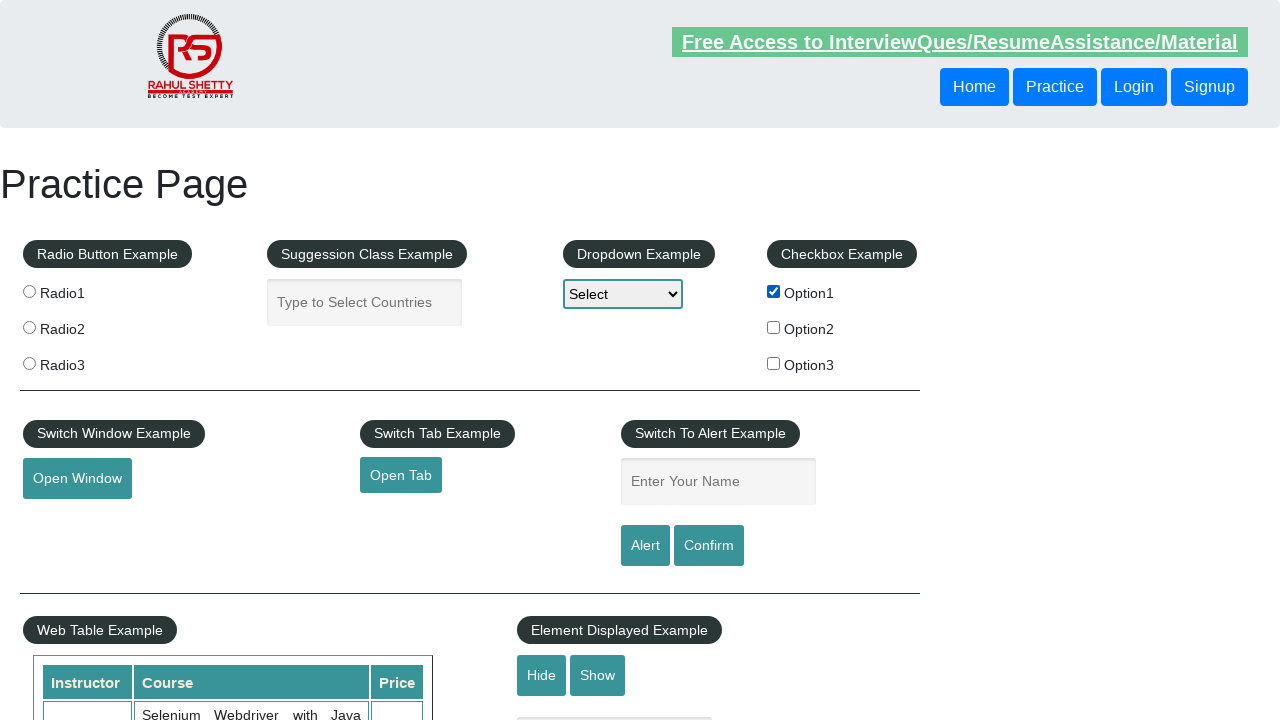

Waited 2 seconds
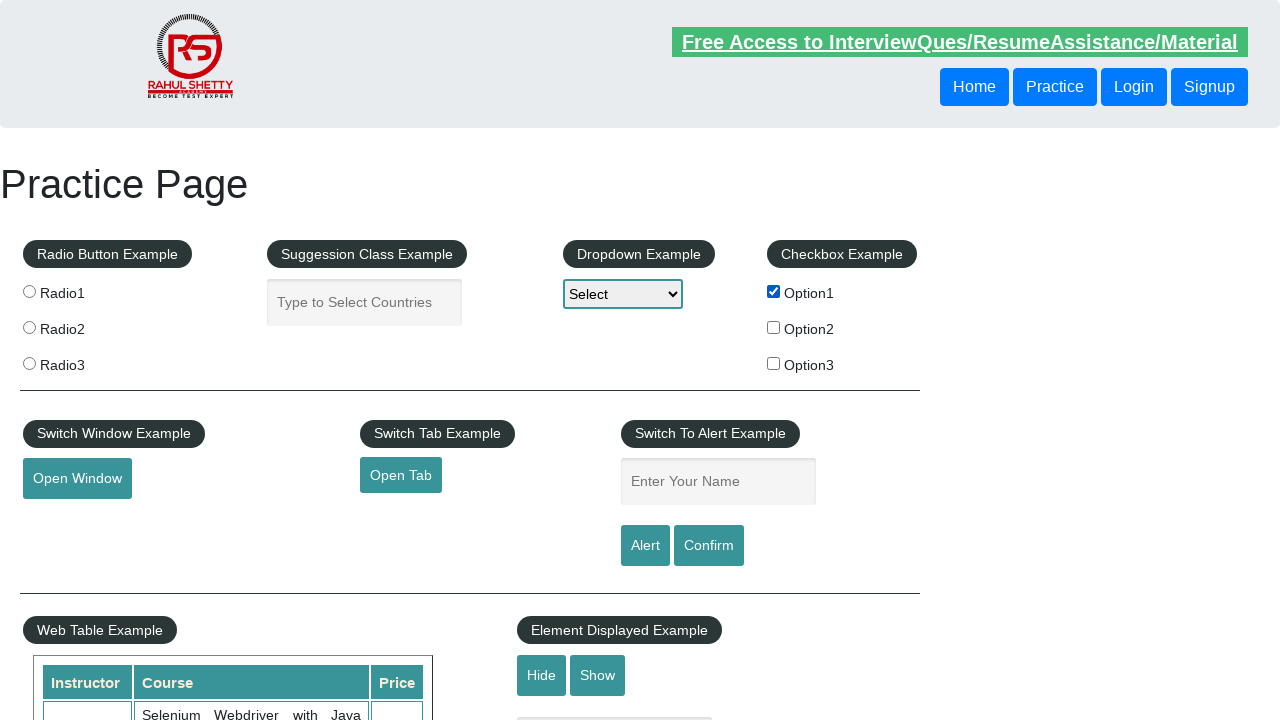

Clicked checkbox option 1 again at (774, 291) on #checkBoxOption1
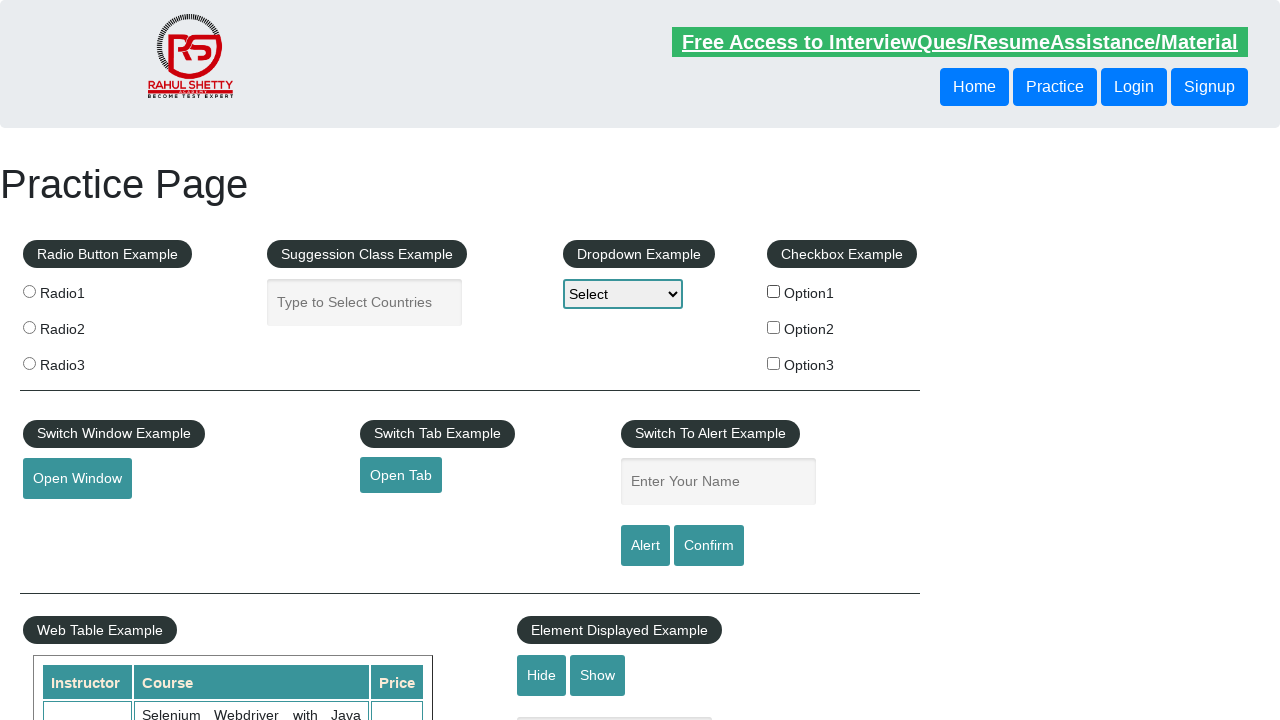

Waited 4 seconds
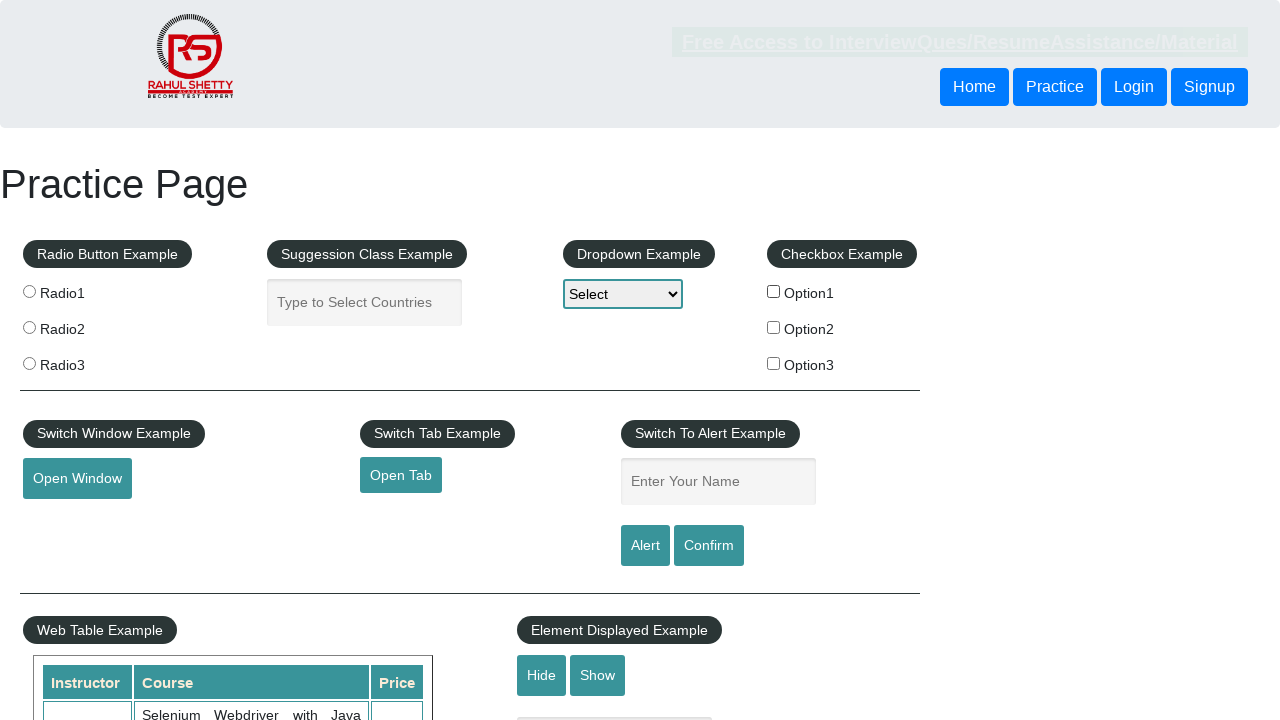

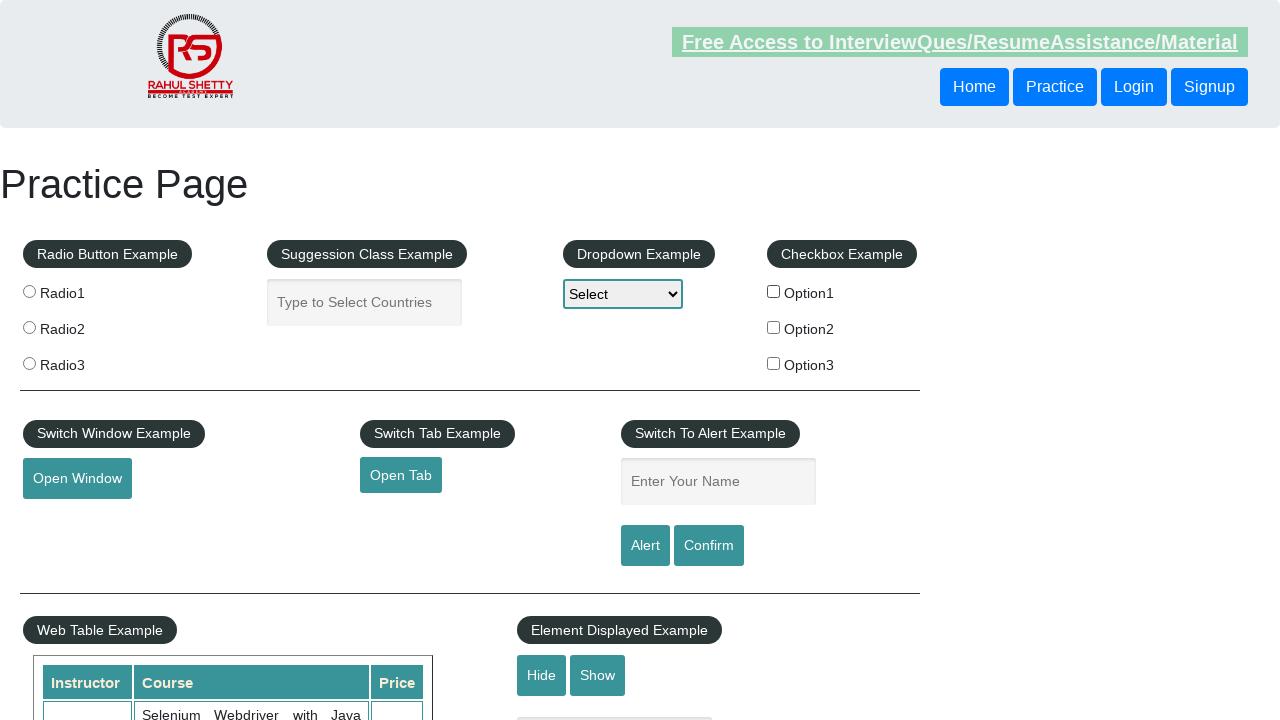